Retrieves a value from an element attribute, calculates a mathematical formula, and submits a form with the result along with checkbox and radio button selections

Starting URL: http://suninjuly.github.io/get_attribute.html

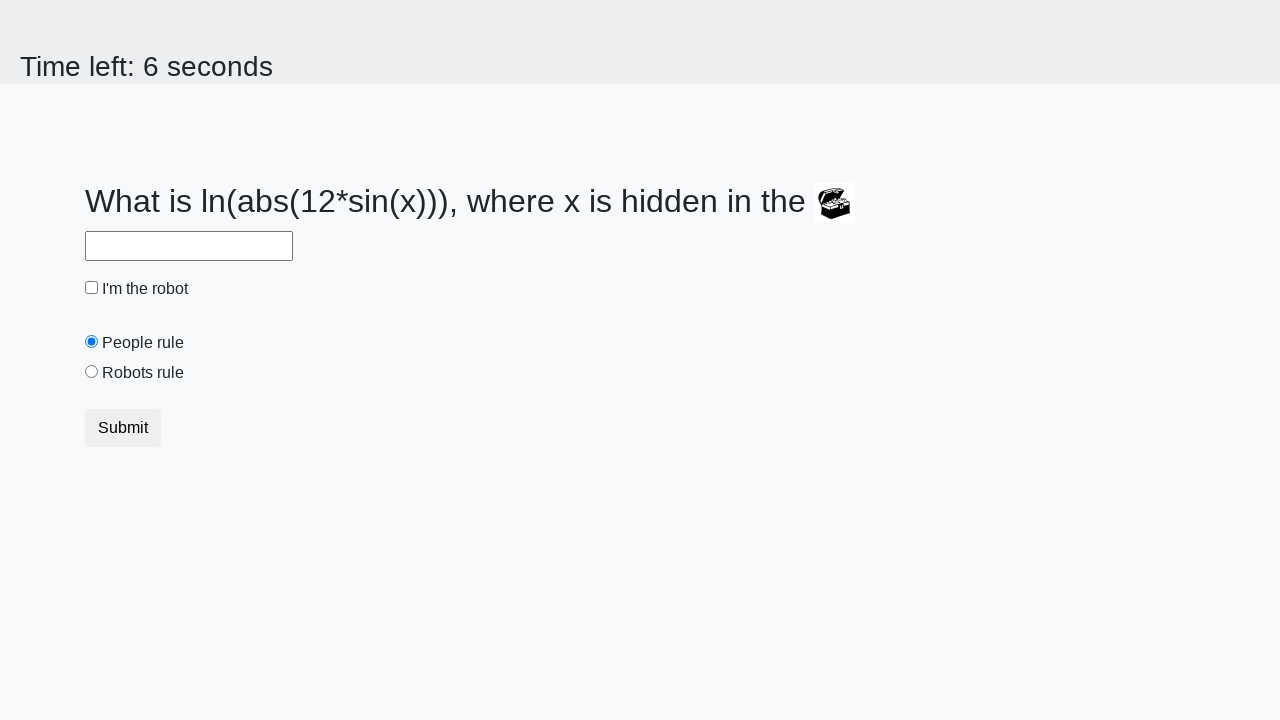

Located treasure element by ID
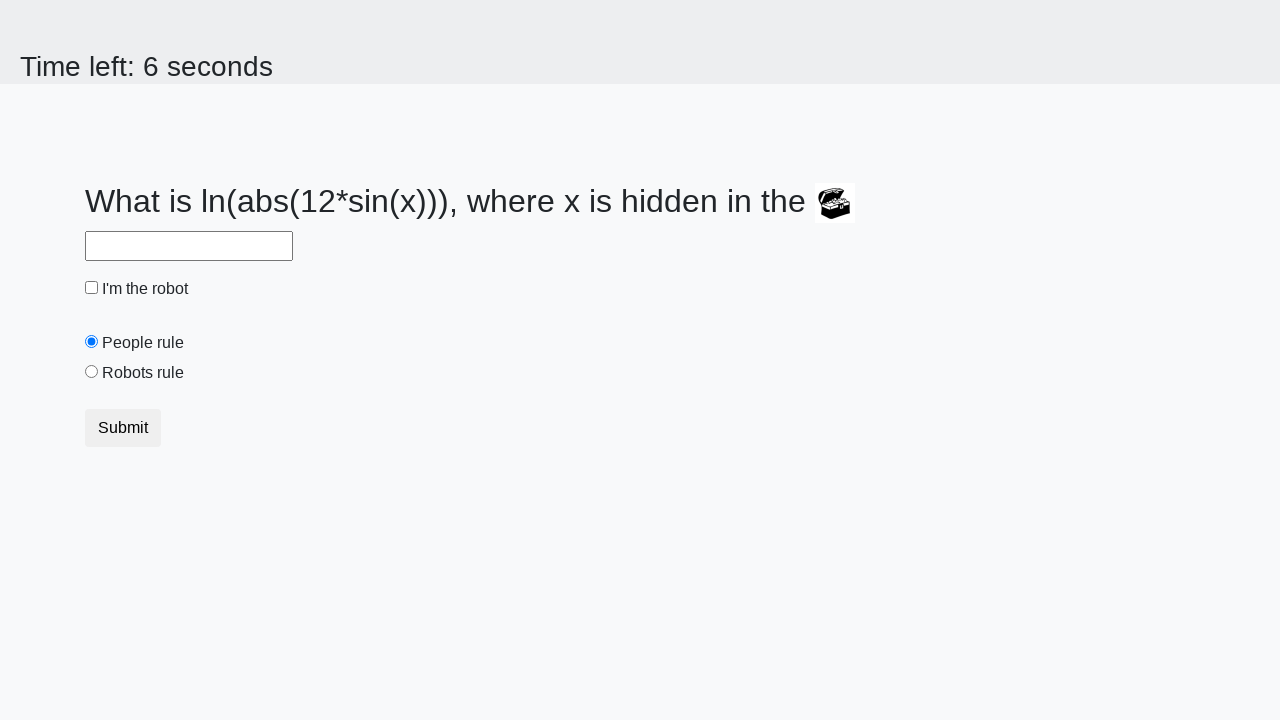

Retrieved valuex attribute from treasure element
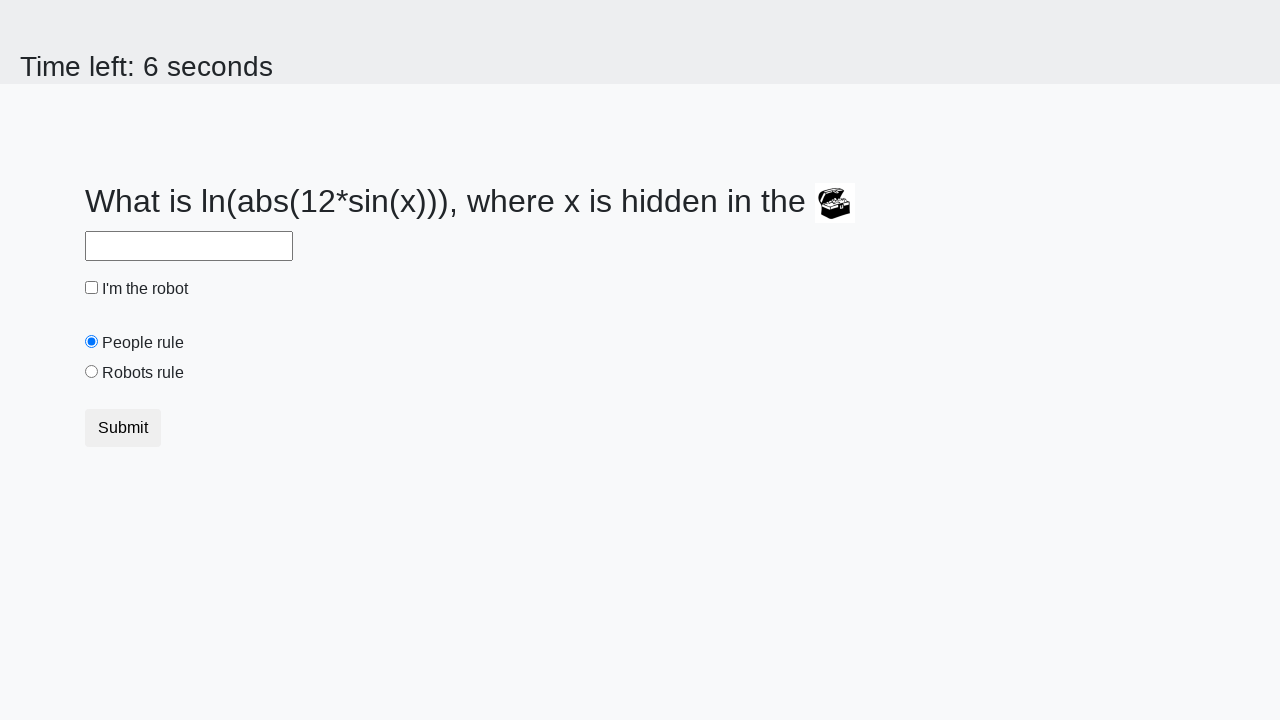

Calculated mathematical formula: log(abs(12*sin(924))) = 1.4722581511610835
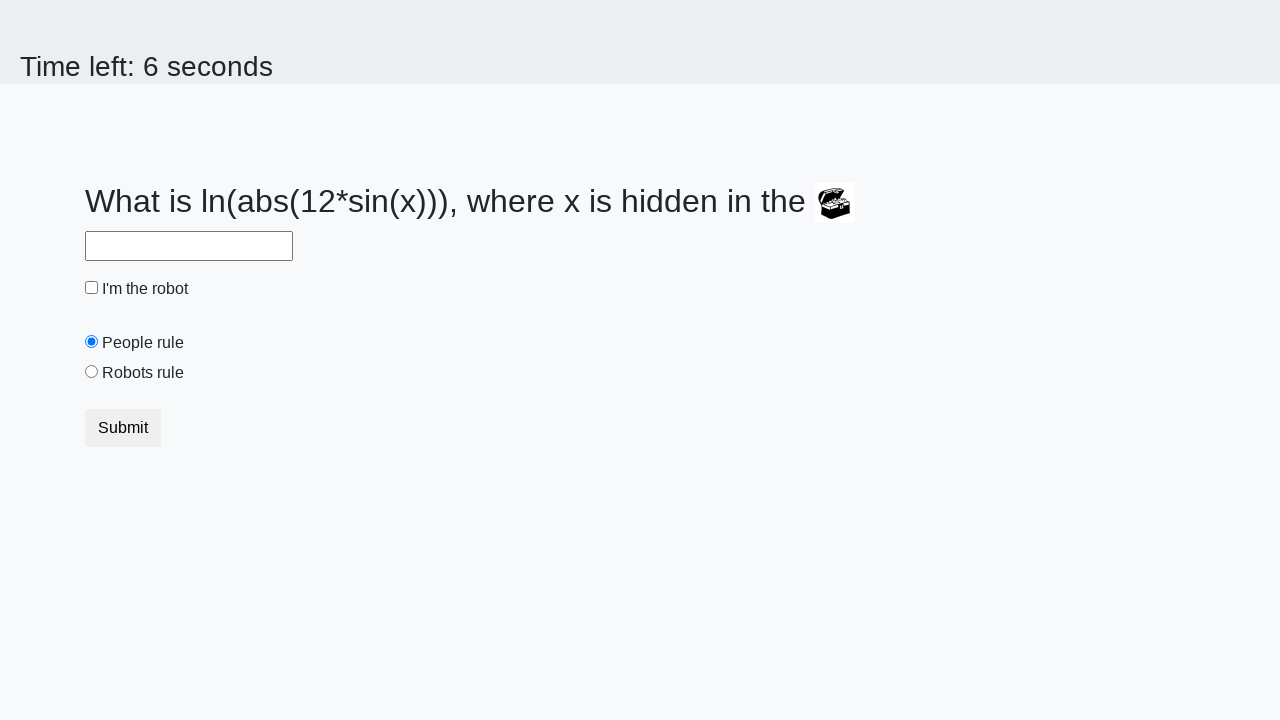

Filled answer field with calculated result: 1.4722581511610835 on #answer
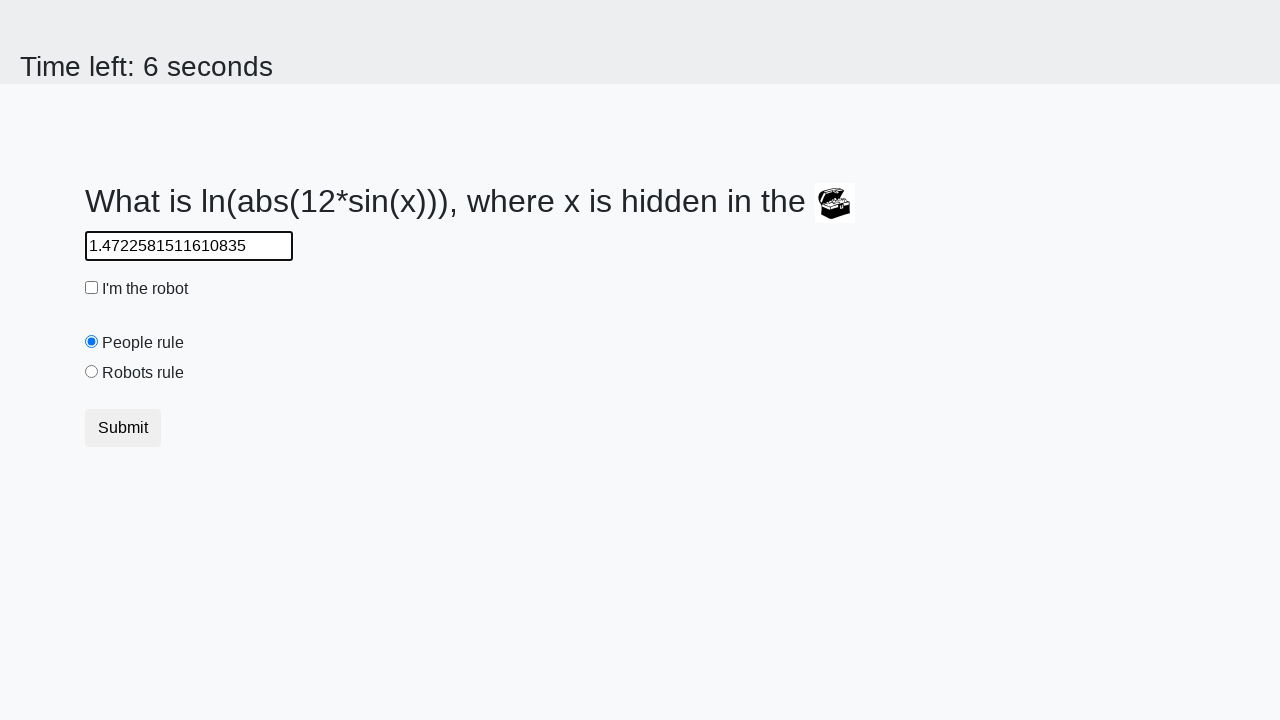

Checked 'I'm the robot' checkbox at (92, 288) on #robotCheckbox
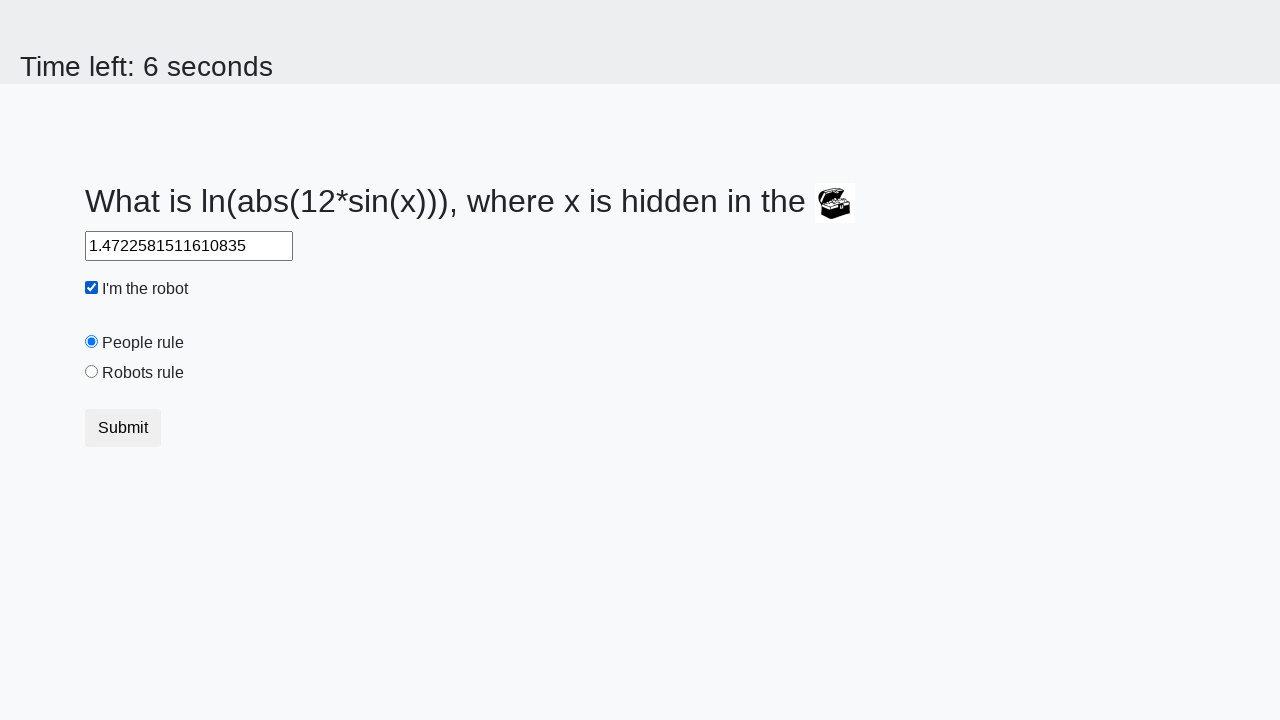

Selected 'Robots rule!' radio button at (92, 372) on #robotsRule
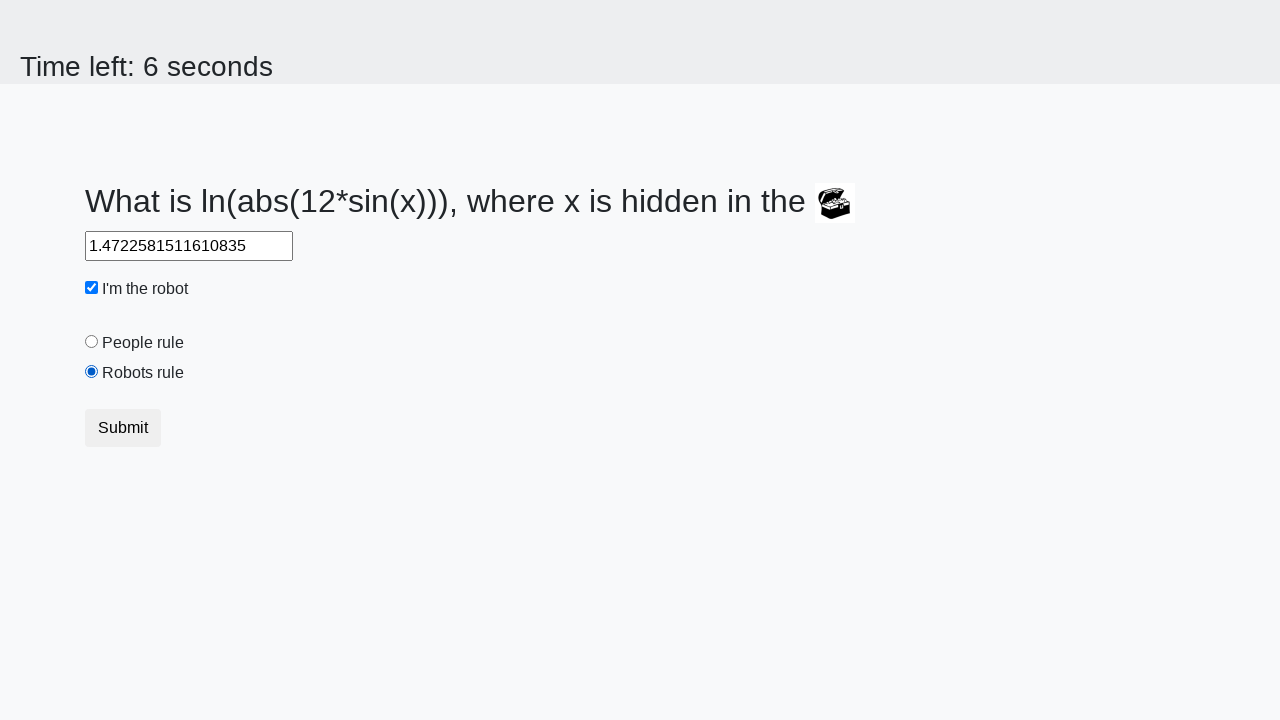

Clicked submit button to submit form at (123, 428) on button.btn
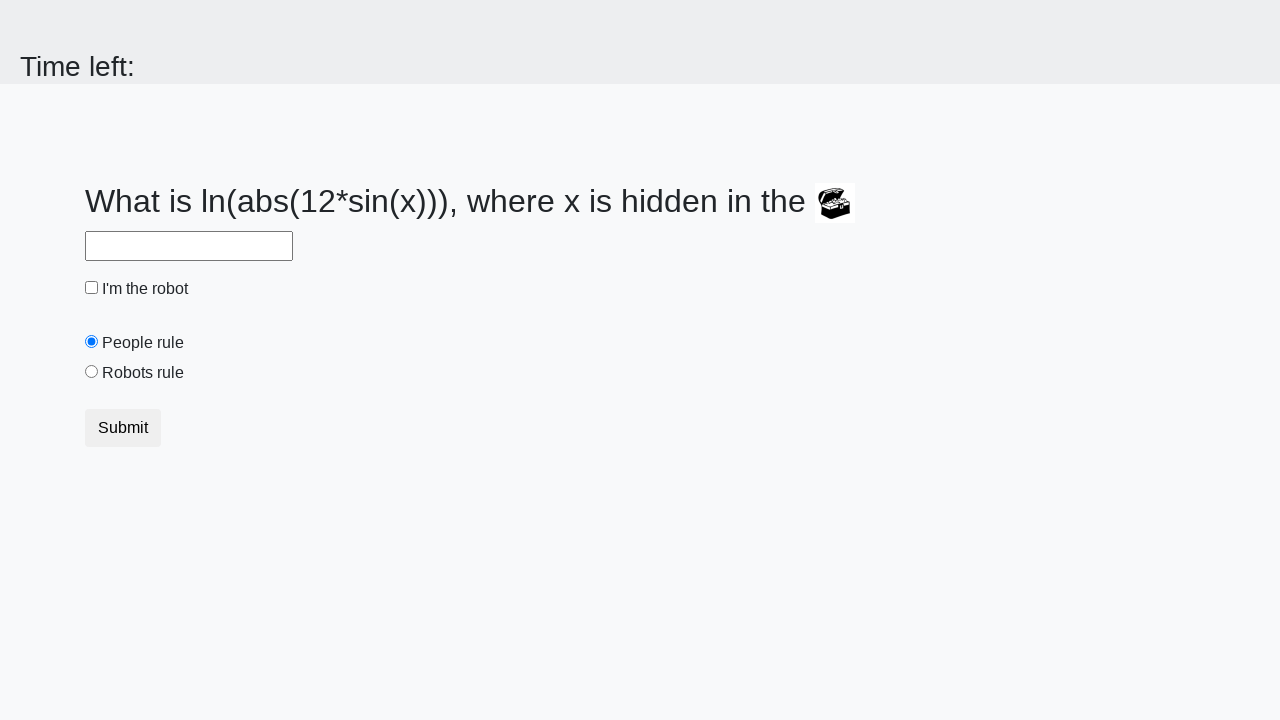

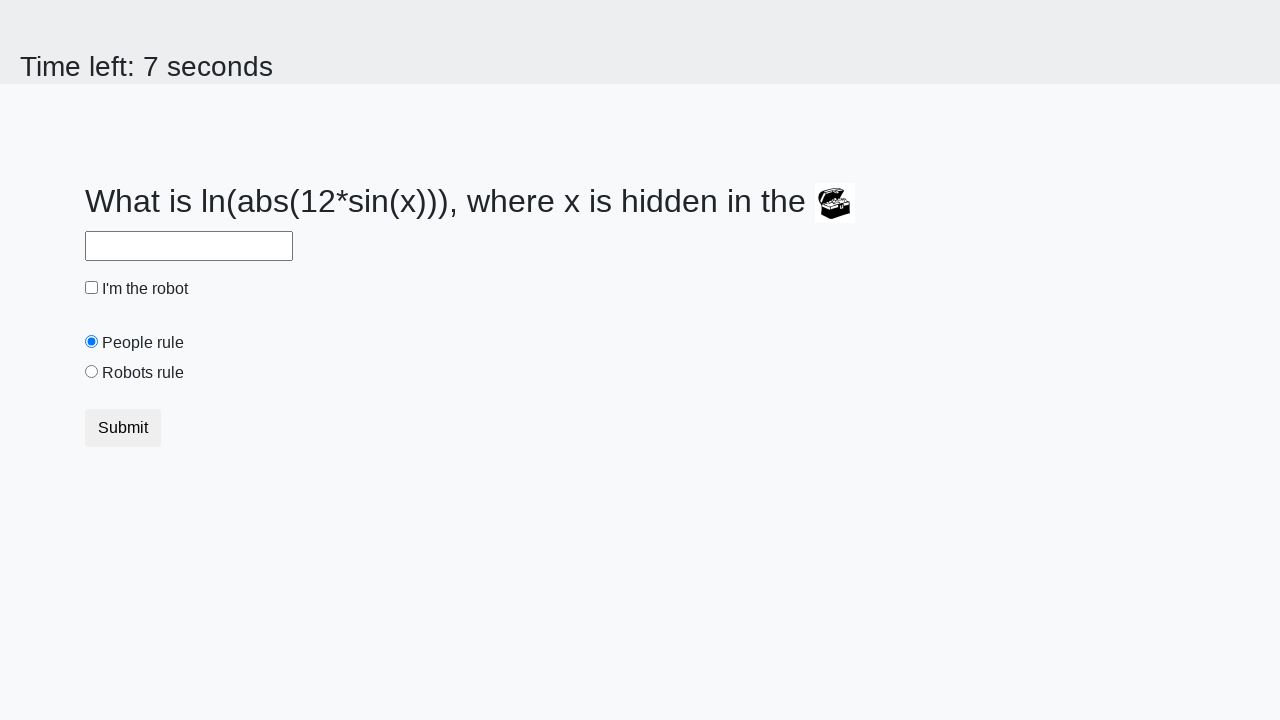